Tests extended search with price filters and transaction type selection, then selects 3 items and verifies the counter shows 3

Starting URL: http://ss.com

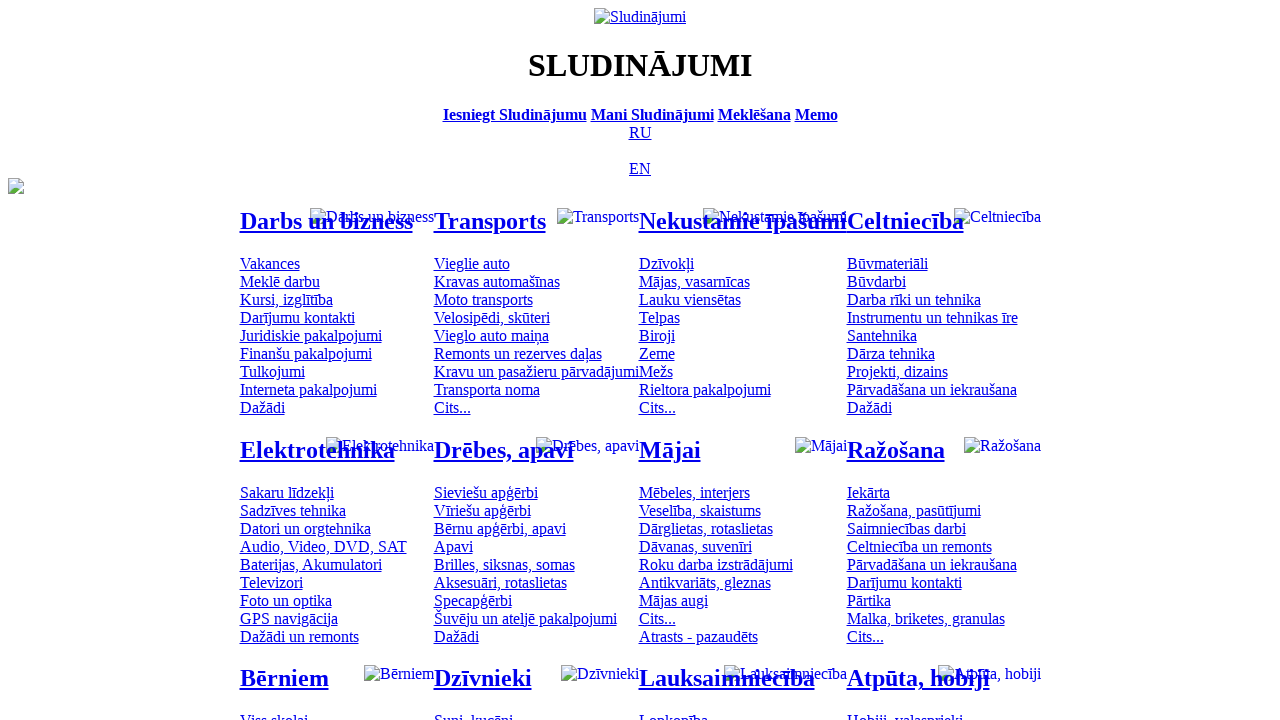

Switched to Russian language at (640, 132) on [title='По-русски']
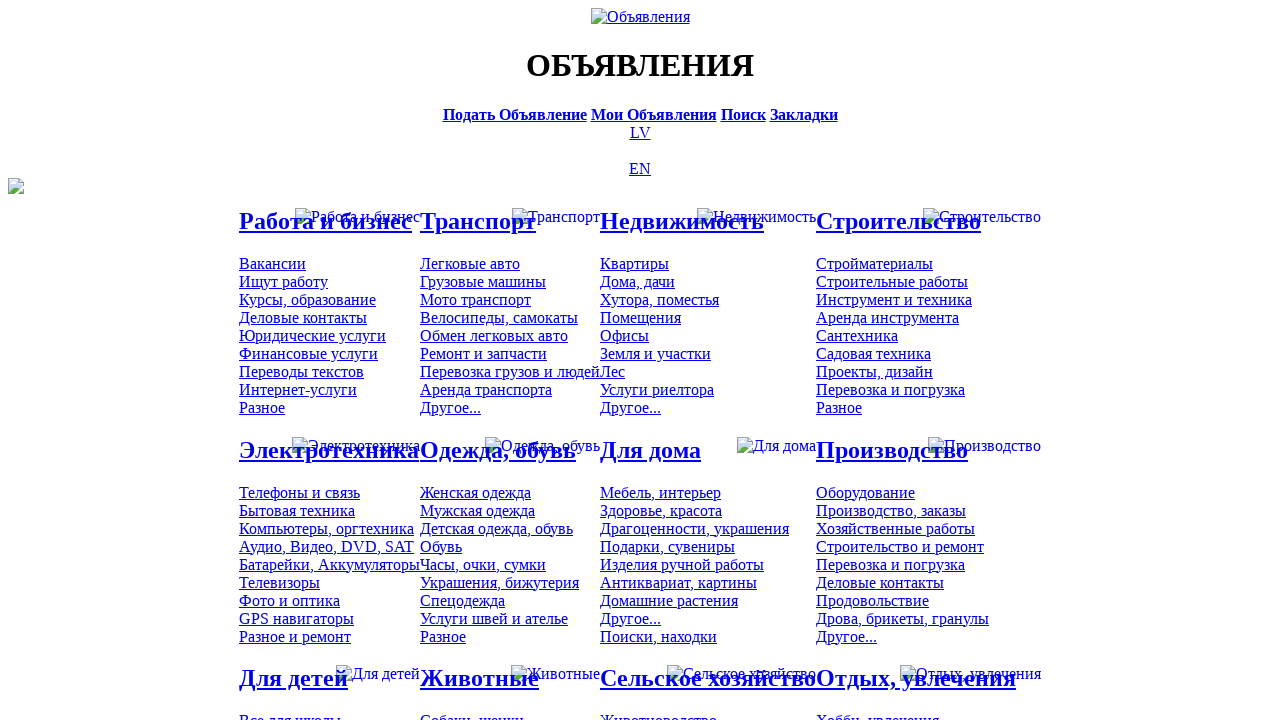

Clicked on search bar at (743, 114) on [title='Искать объявления']
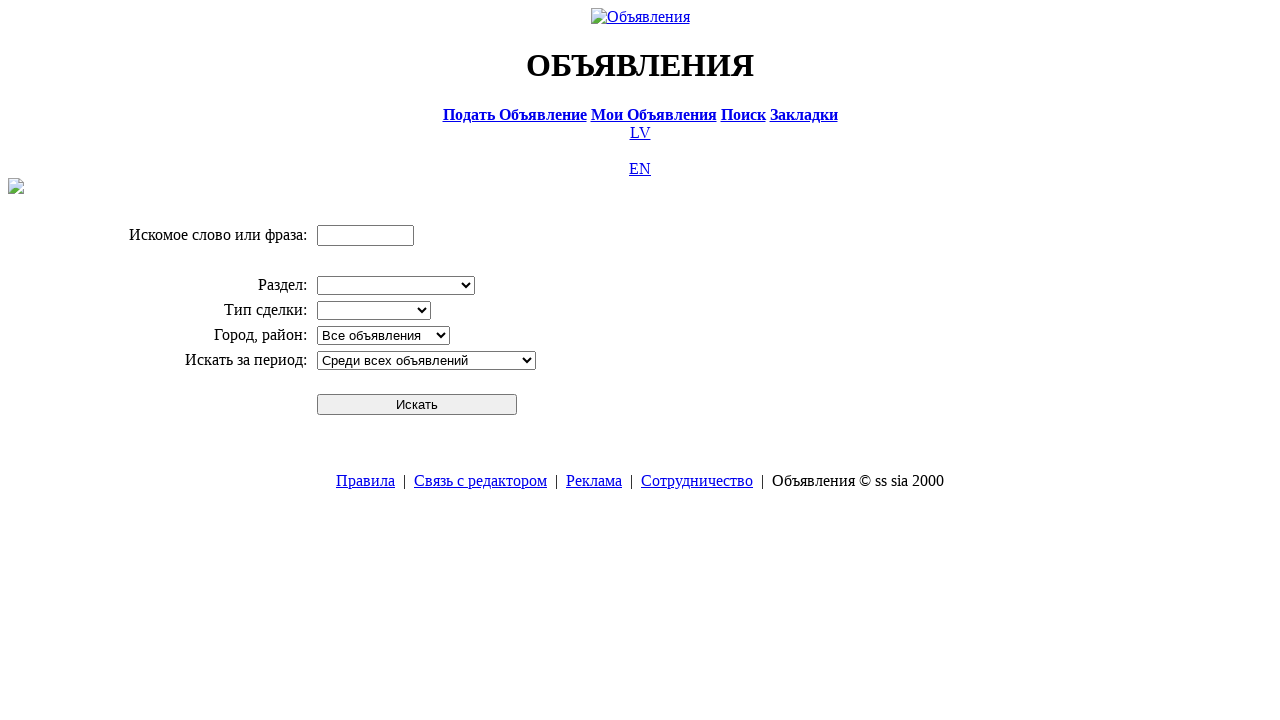

Entered search term 'Компьютер' on input[name='txt']
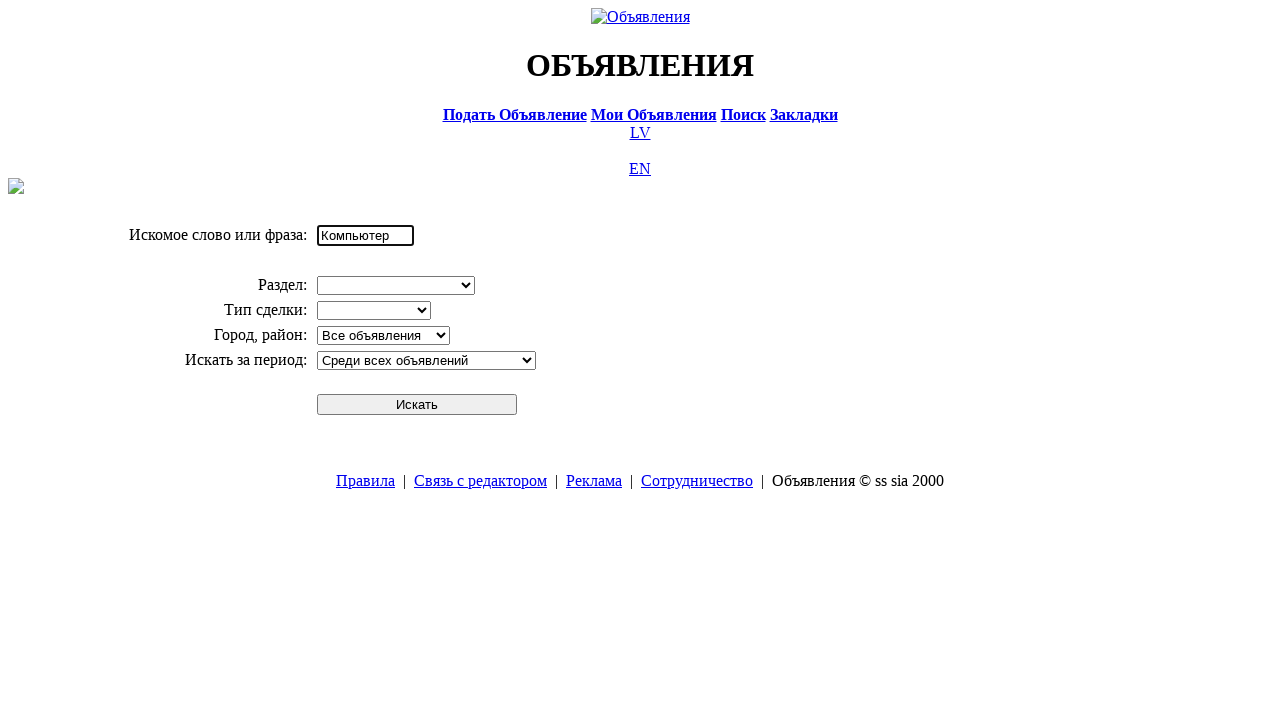

Selected 'Электротехника' from division dropdown on select[name='cid_0']
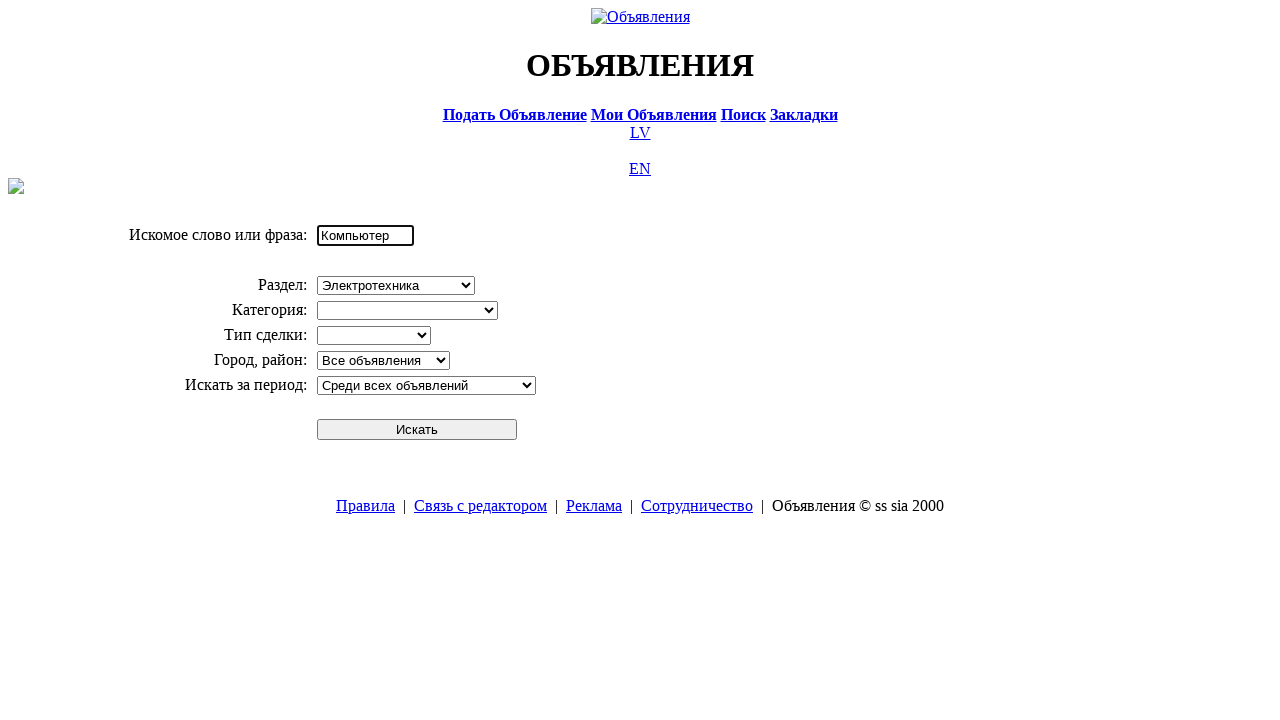

Selected 'Компьютеры, оргтехника' from category dropdown on select[name='cid_1']
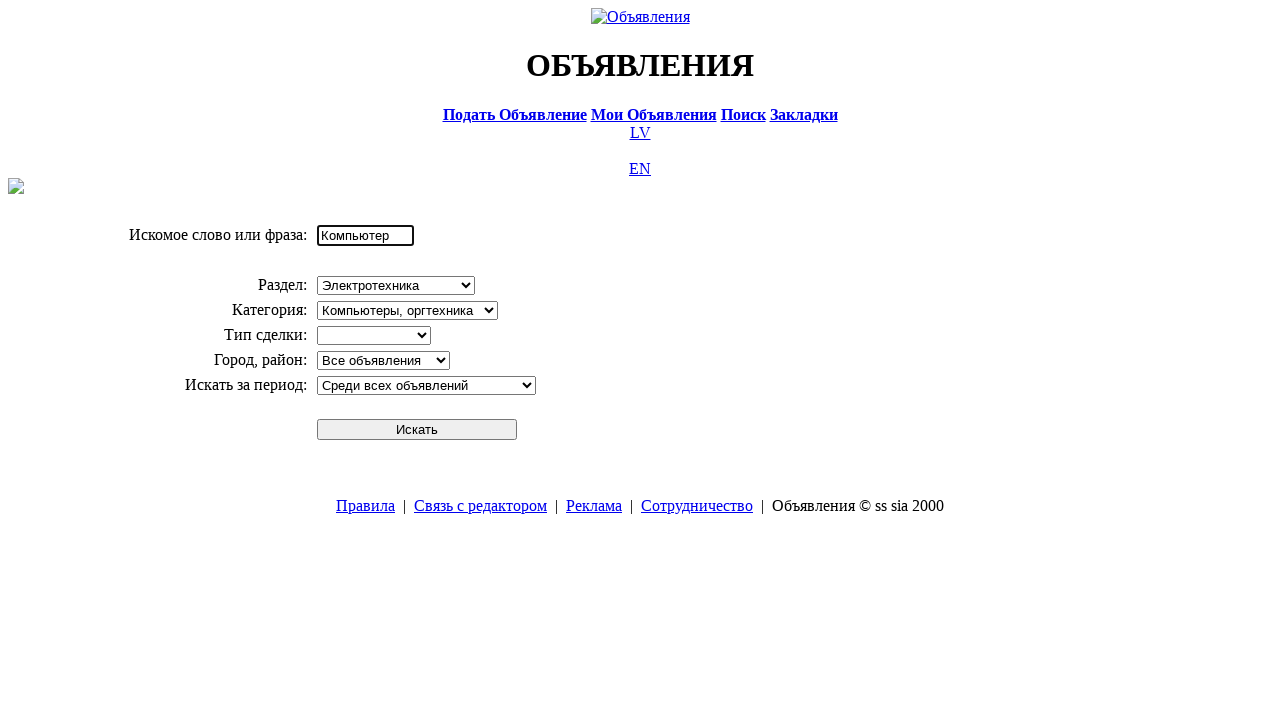

Submitted basic search at (417, 429) on #sbtn
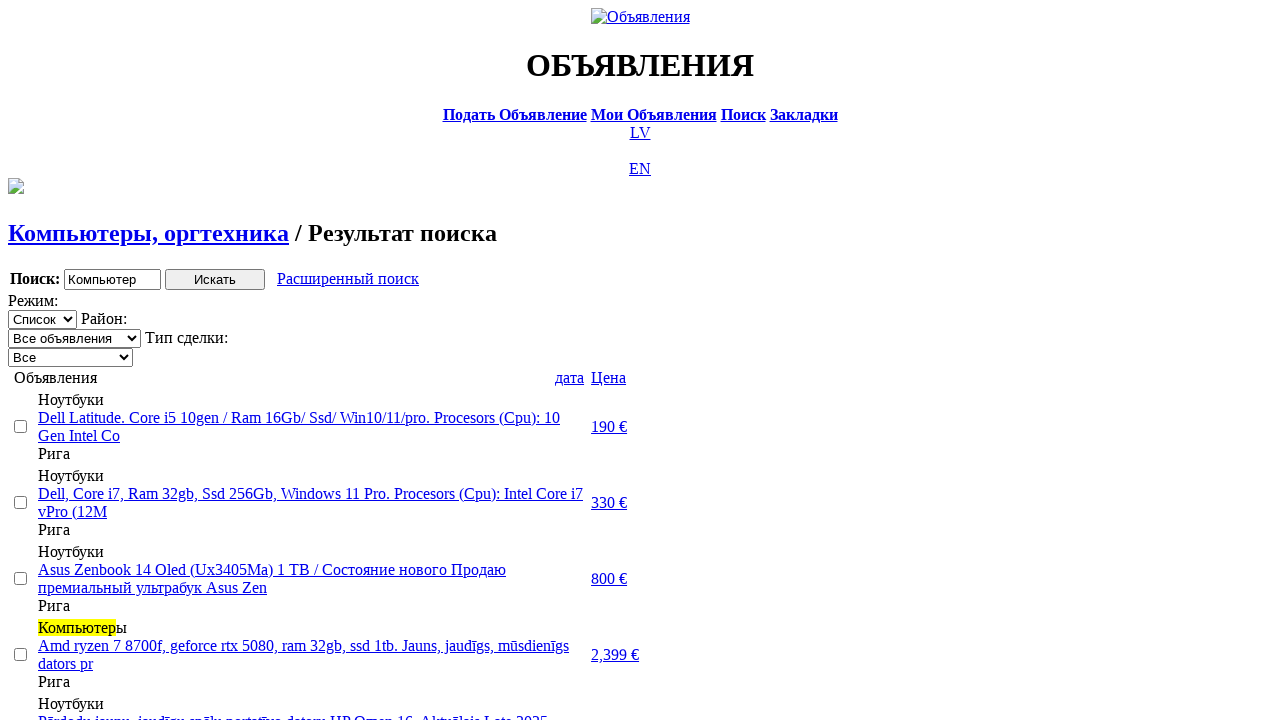

Clicked extended search link at (348, 279) on a.a9a
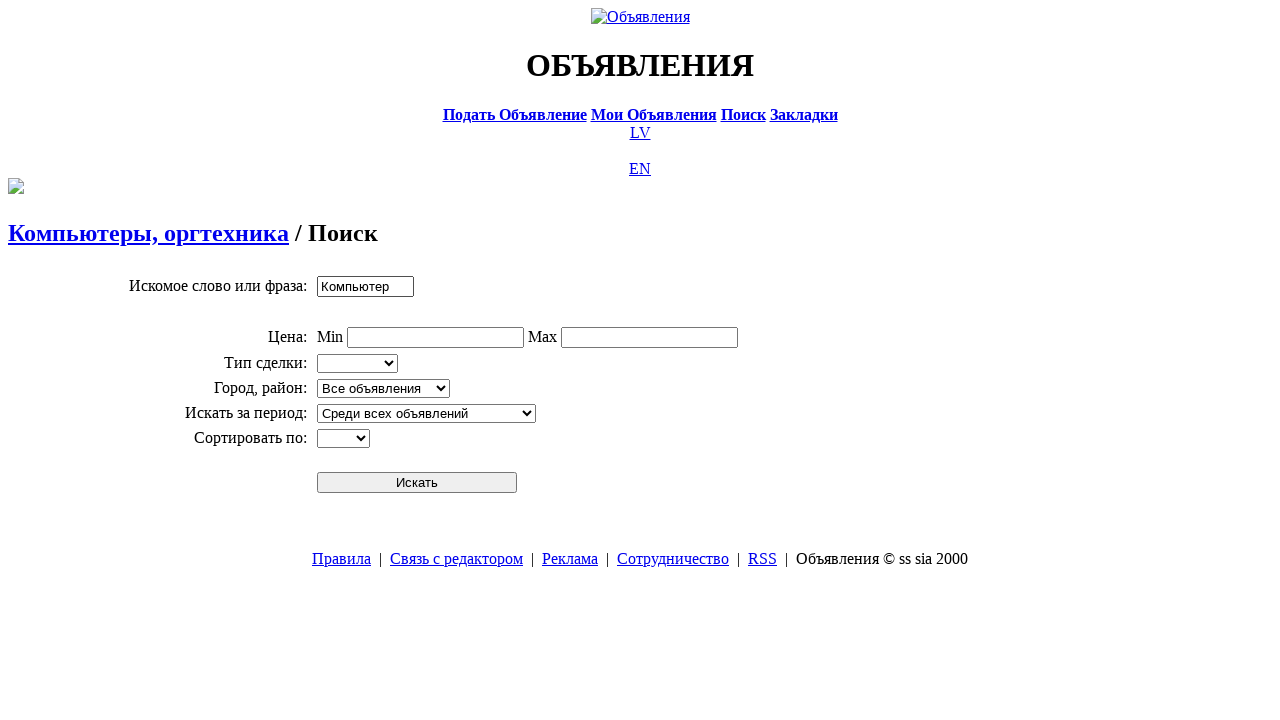

Set minimum price filter to 0 on input[name='topt[8][min]']
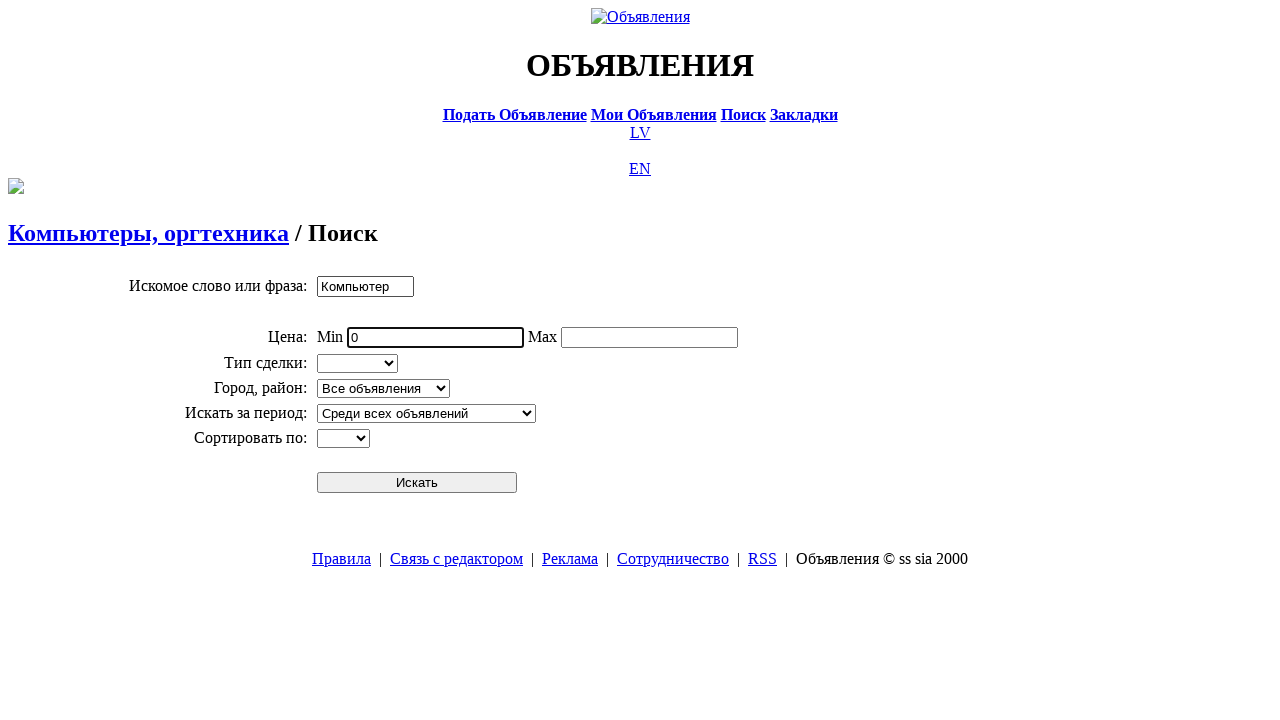

Set maximum price filter to 300 on input[name='topt[8][max]']
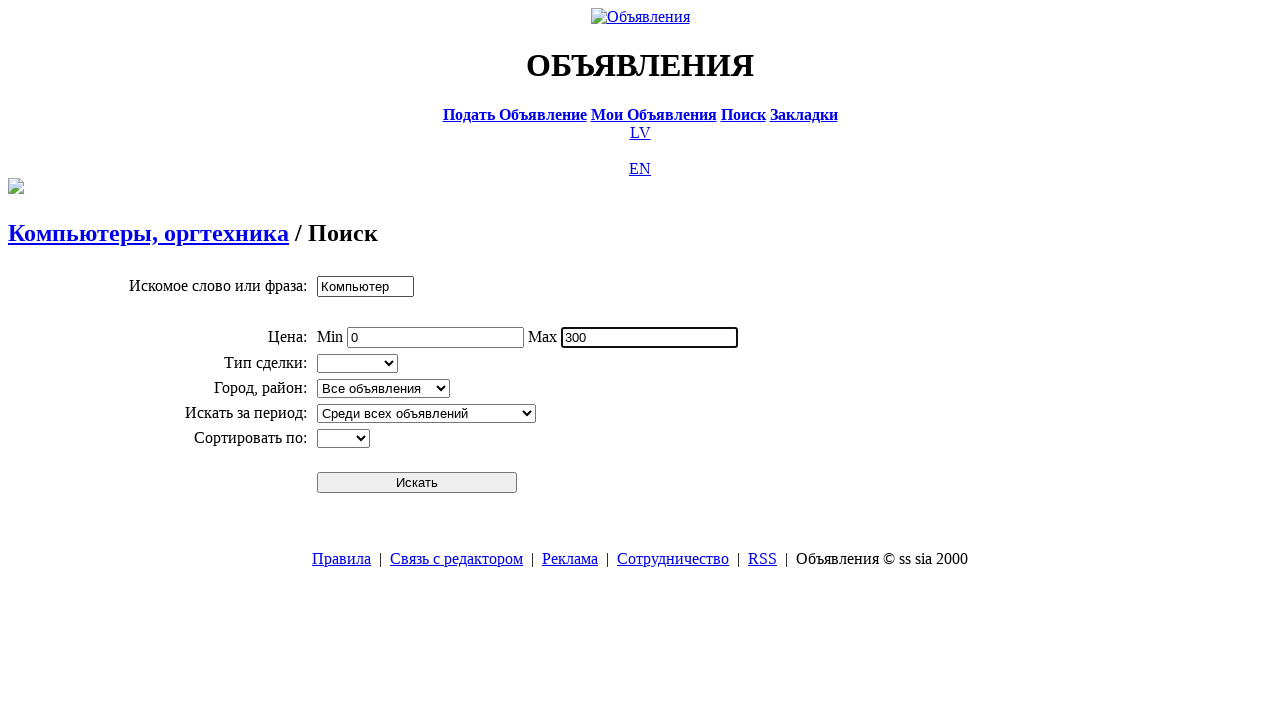

Submitted extended search with price filters at (417, 482) on #sbtn
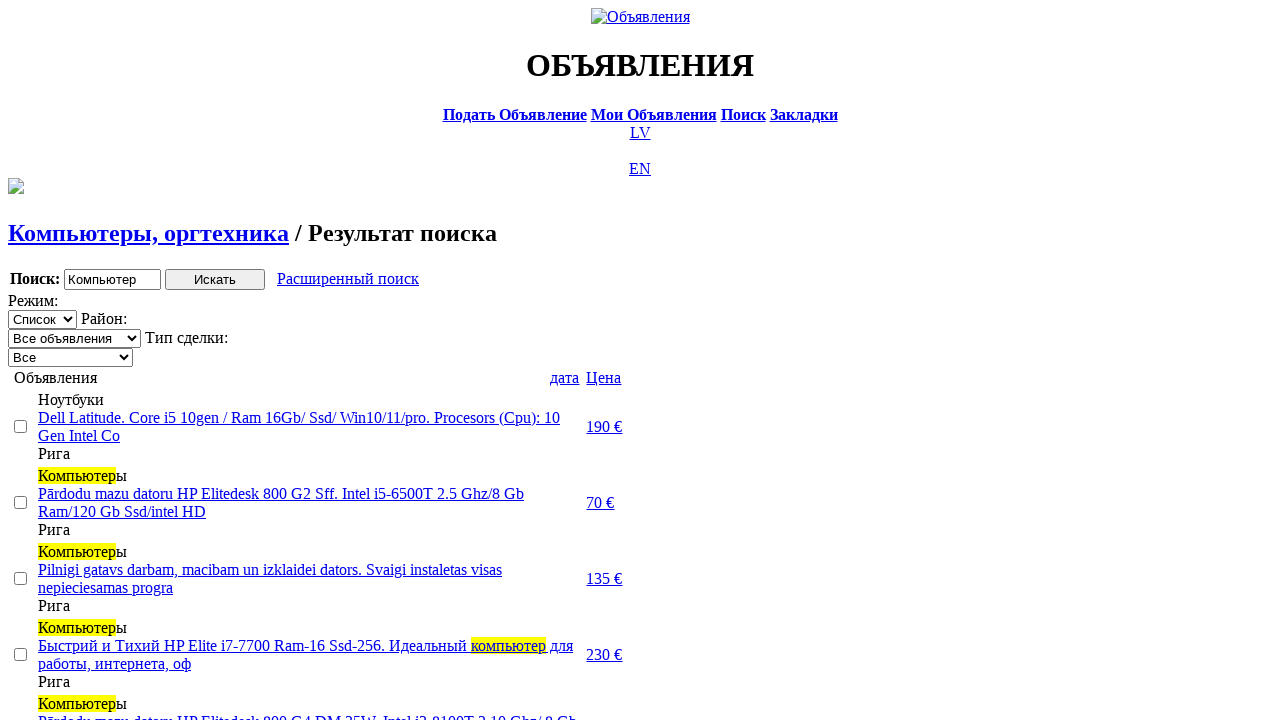

Clicked price sort button (first click) at (604, 377) on text=Цена
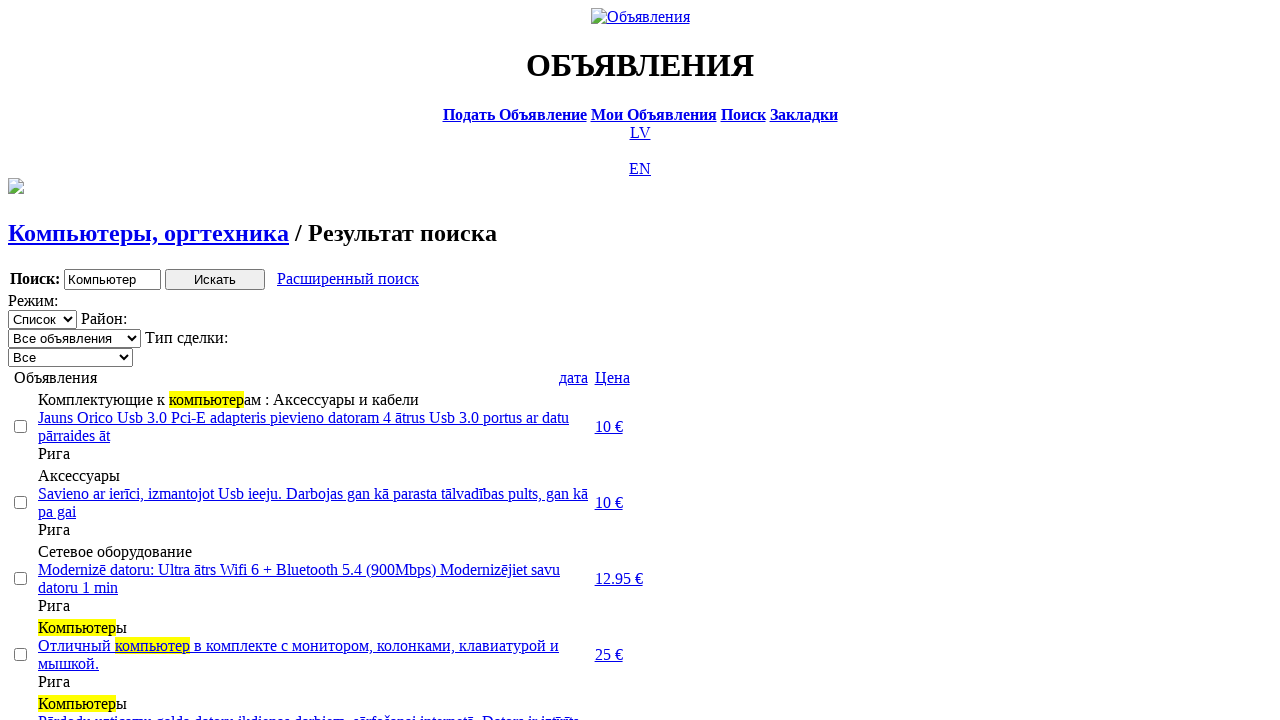

Clicked price sort button (second click) to sort descending at (612, 377) on text=Цена
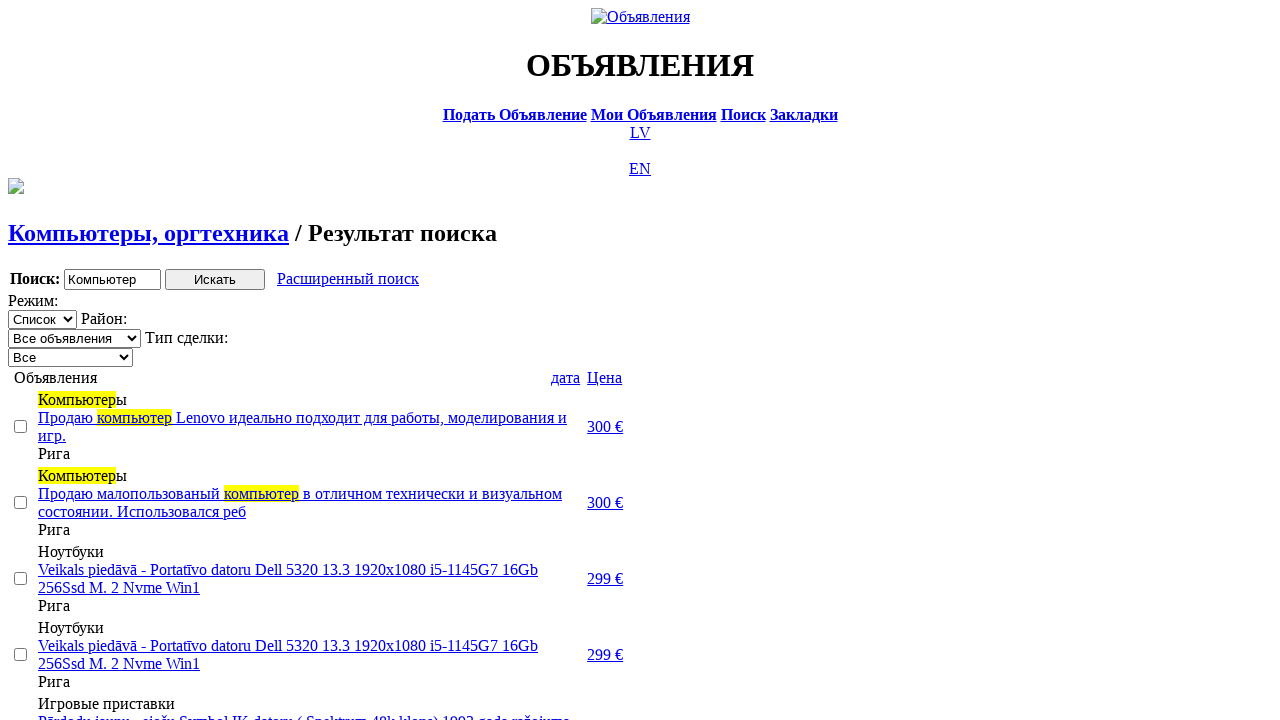

Set transaction type to 'Продажа' (Sale) on .filter_second_line_dv>span:nth-child(3)>select
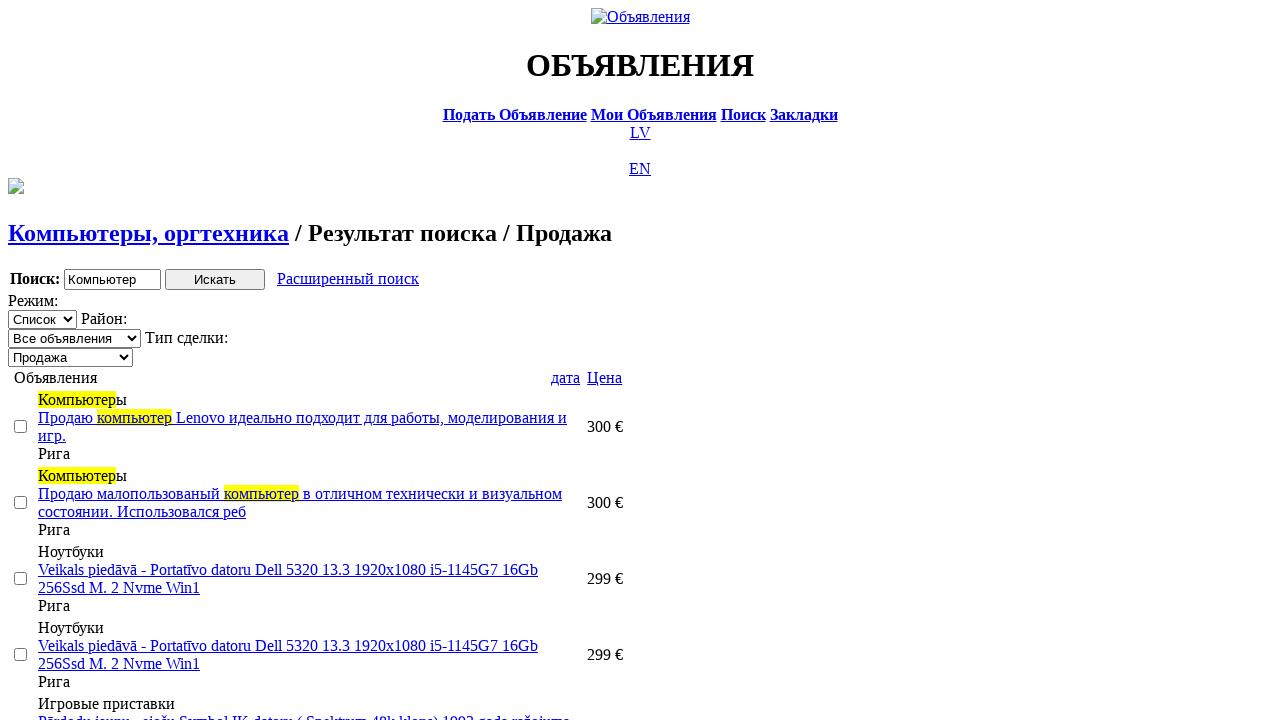

Selected first item (checkbox index 1) at (20, 502) on [type='checkbox'] >> nth=1
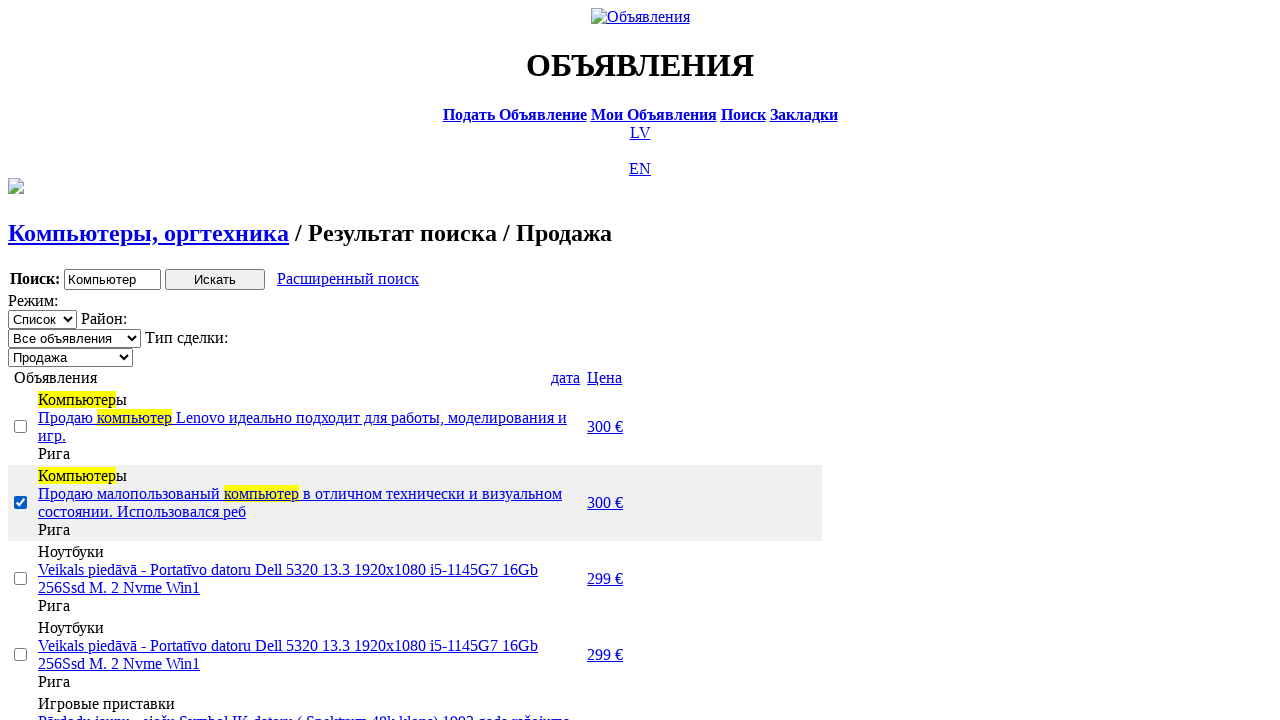

Selected second item (checkbox index 2) at (20, 578) on [type='checkbox'] >> nth=2
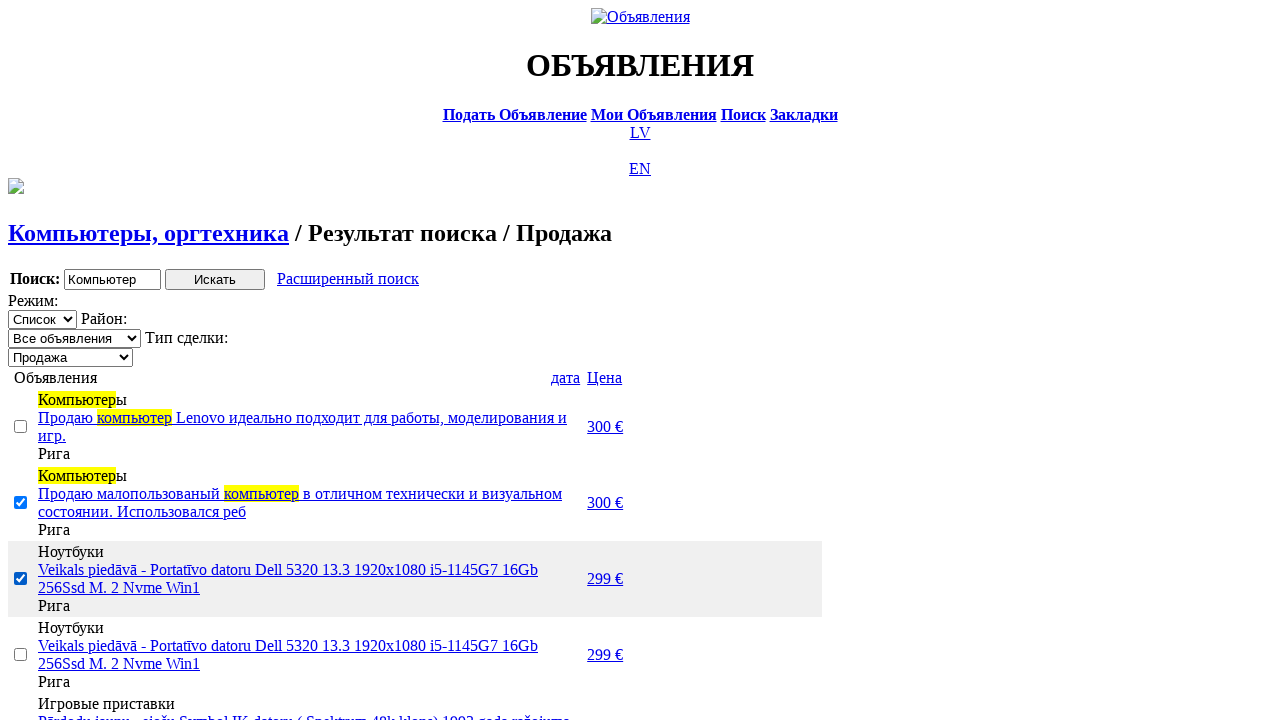

Selected third item (checkbox index 4) at (20, 360) on [type='checkbox'] >> nth=4
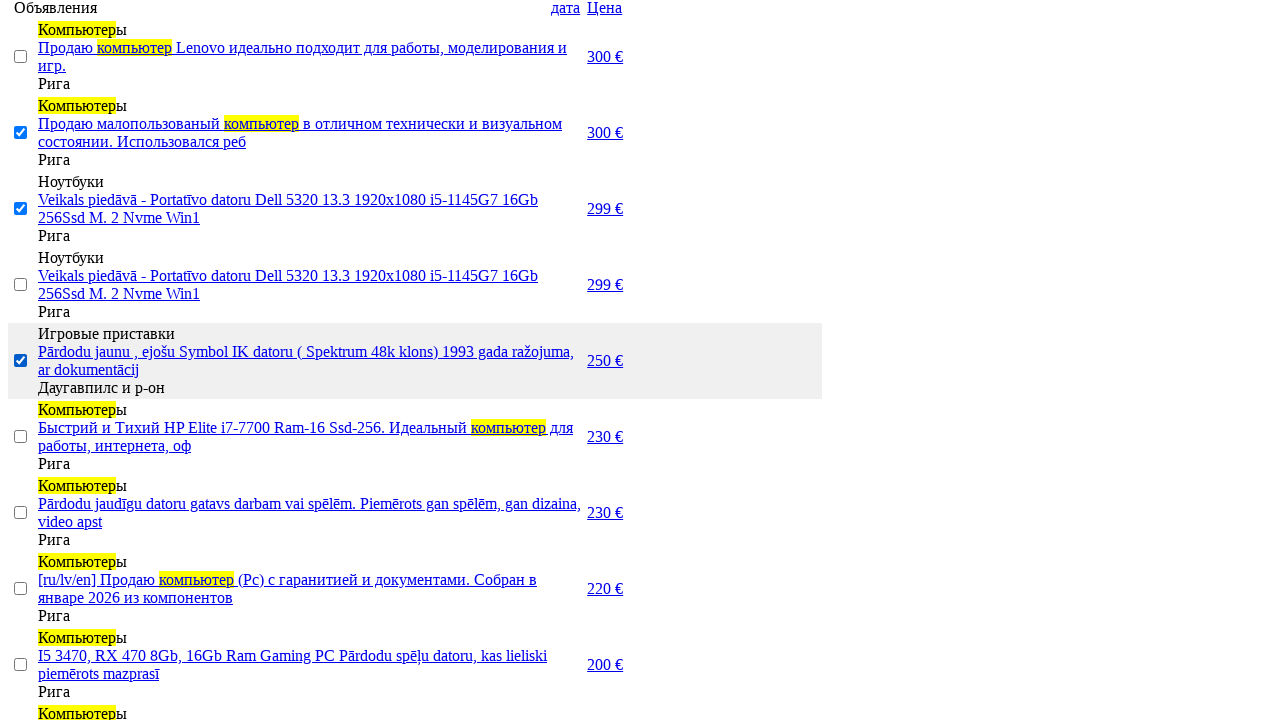

Verified selected counter element is visible
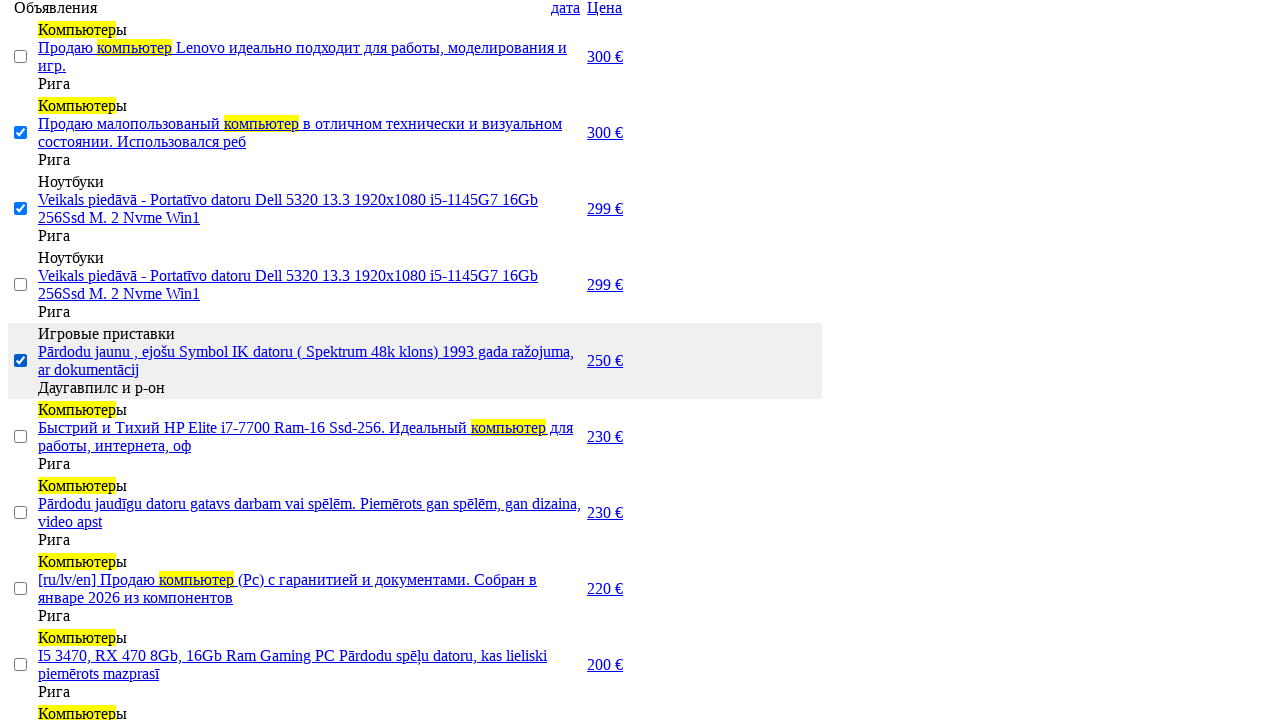

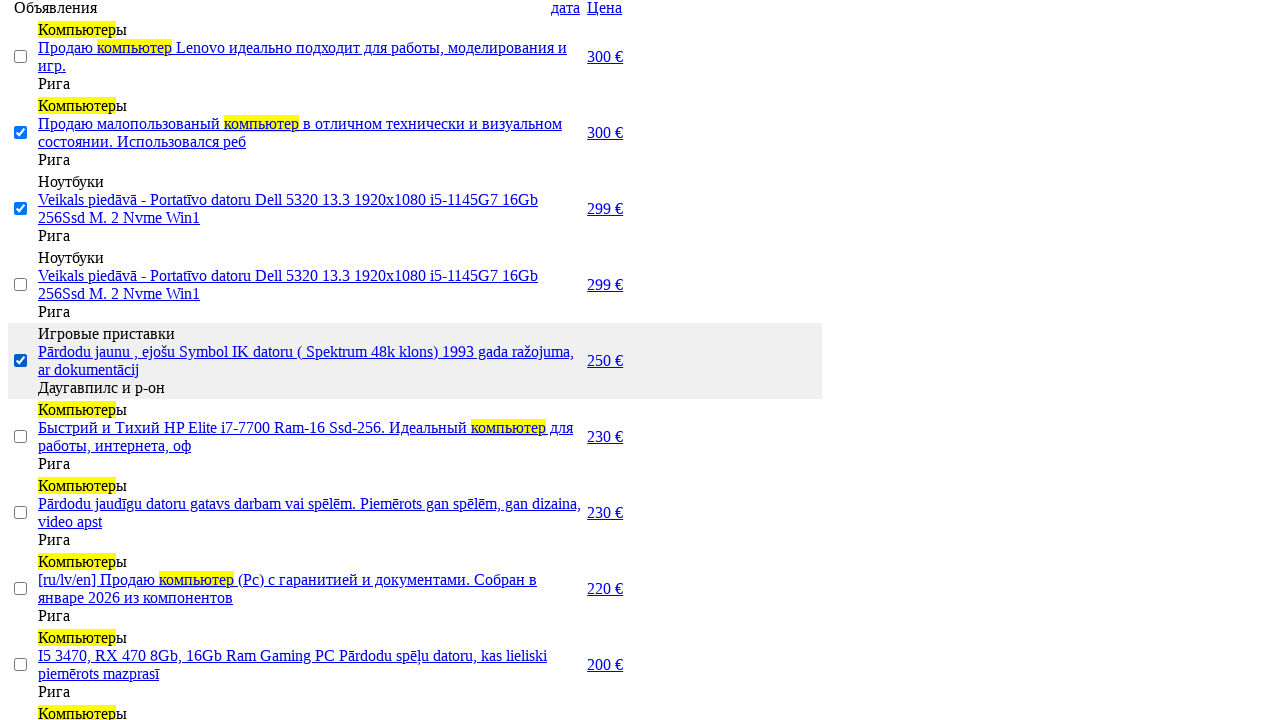